Tests Horizontal Slider functionality by clicking and using keyboard arrows to adjust the slider value

Starting URL: https://the-internet.herokuapp.com/

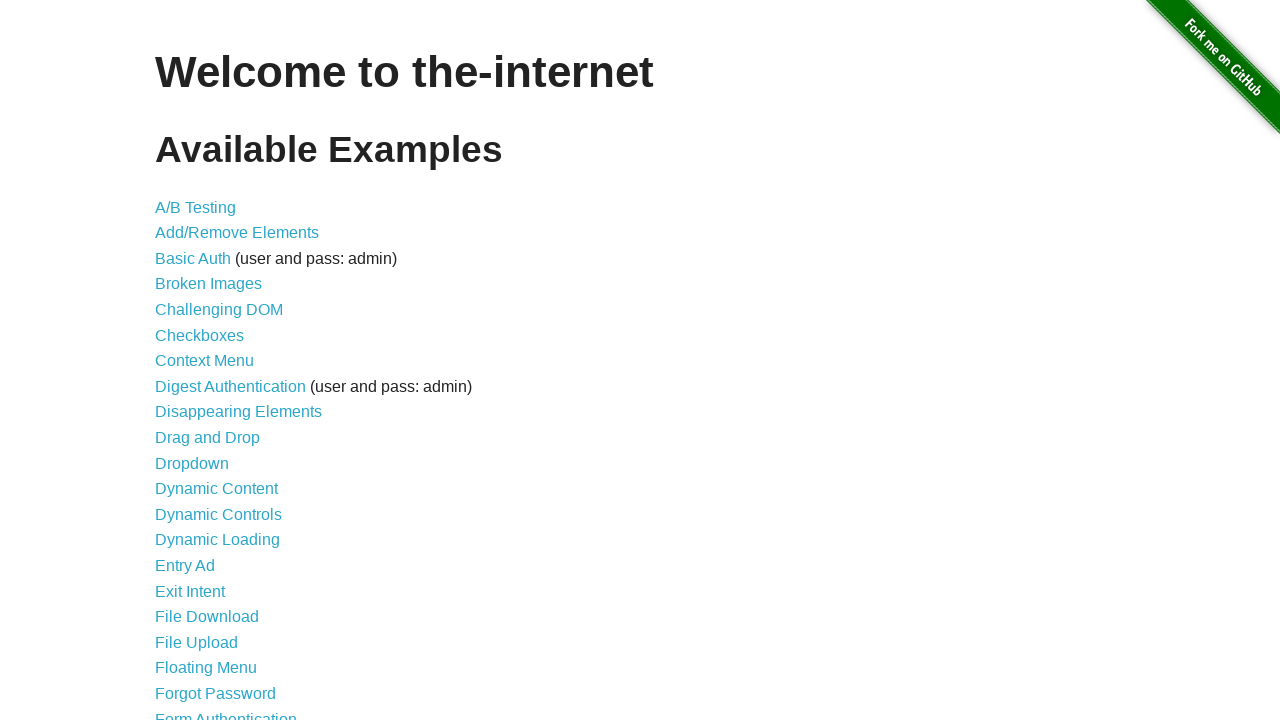

Clicked on Horizontal Slider link at (214, 361) on internal:role=link[name="Horizontal Slider"i]
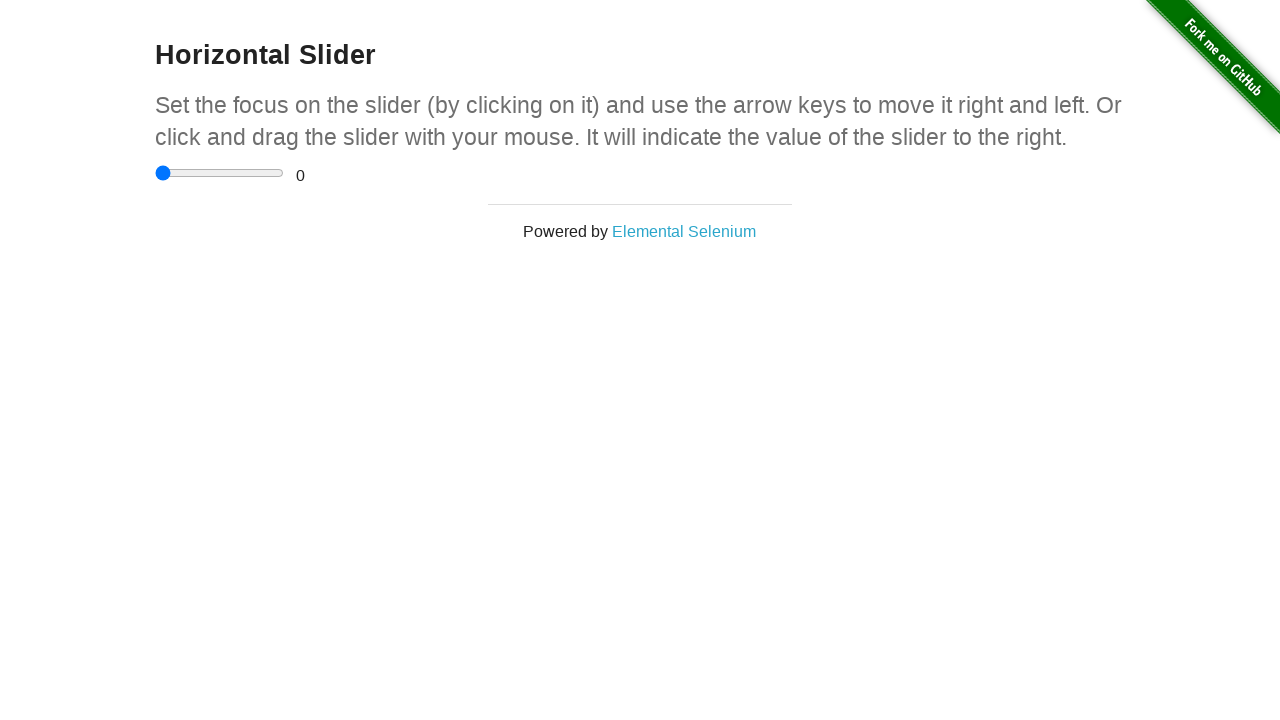

Horizontal Slider heading is visible
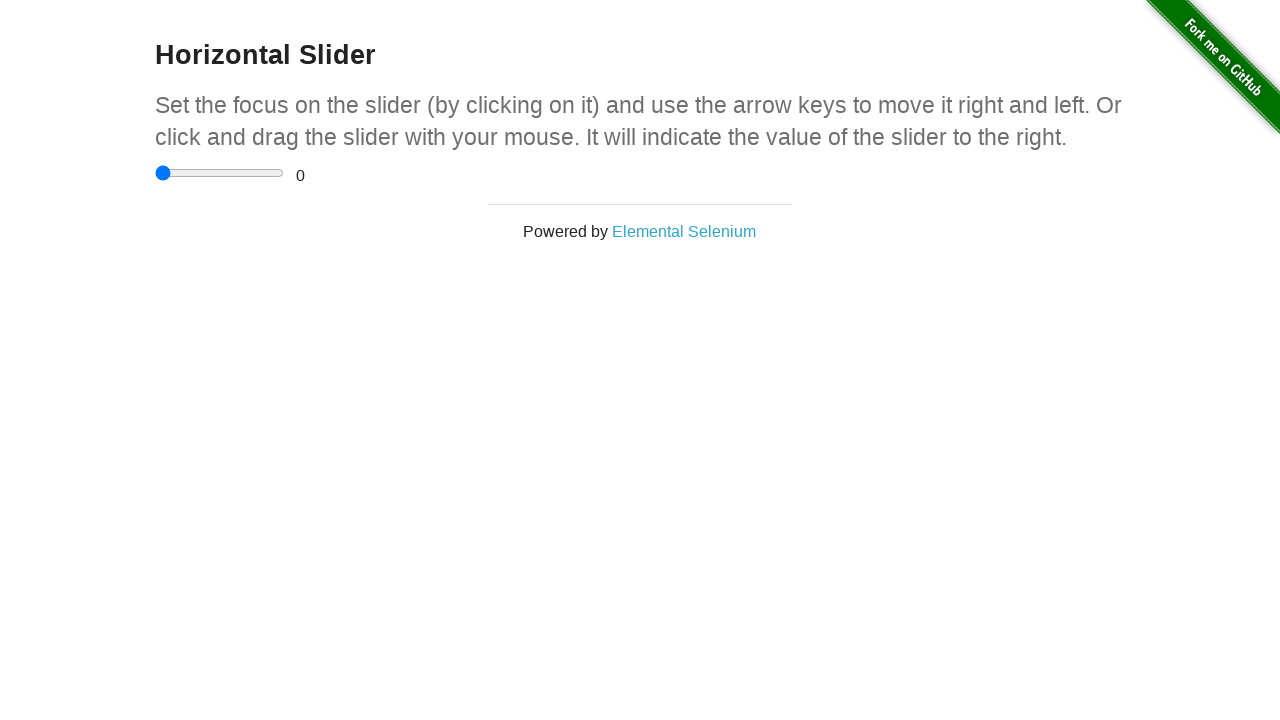

Located slider element
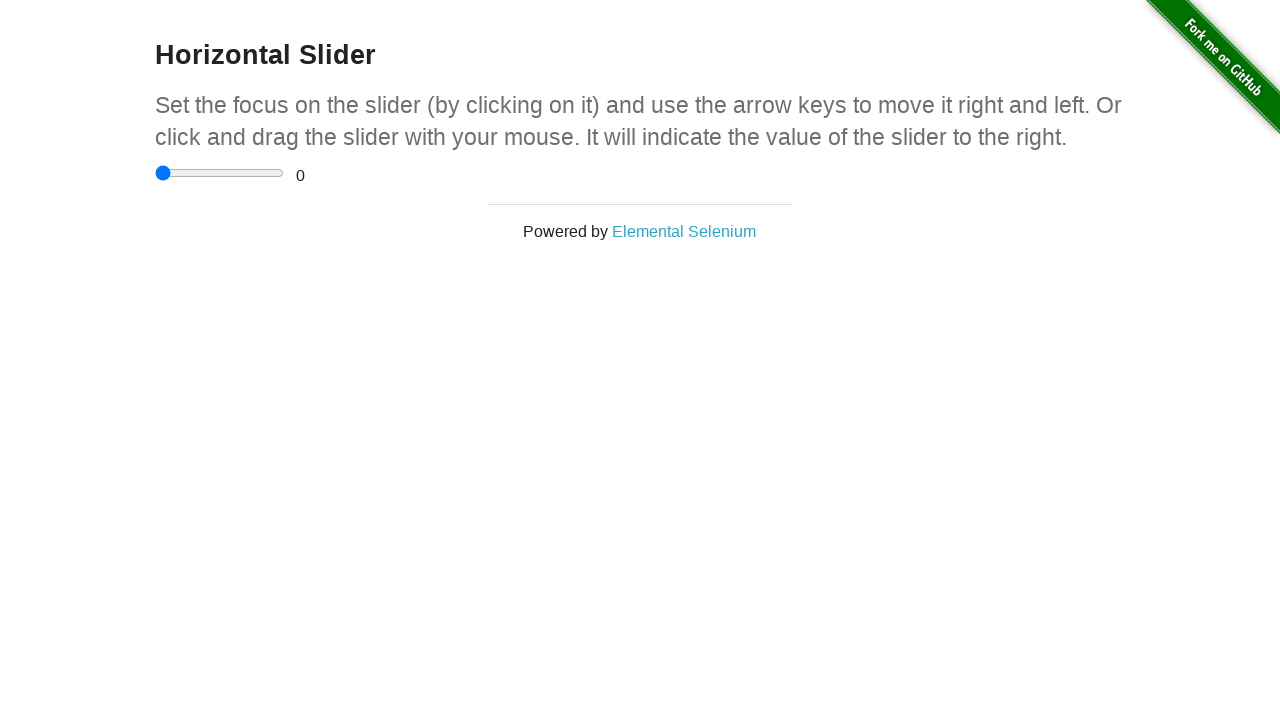

Clicked on slider element at (220, 173) on internal:role=slider
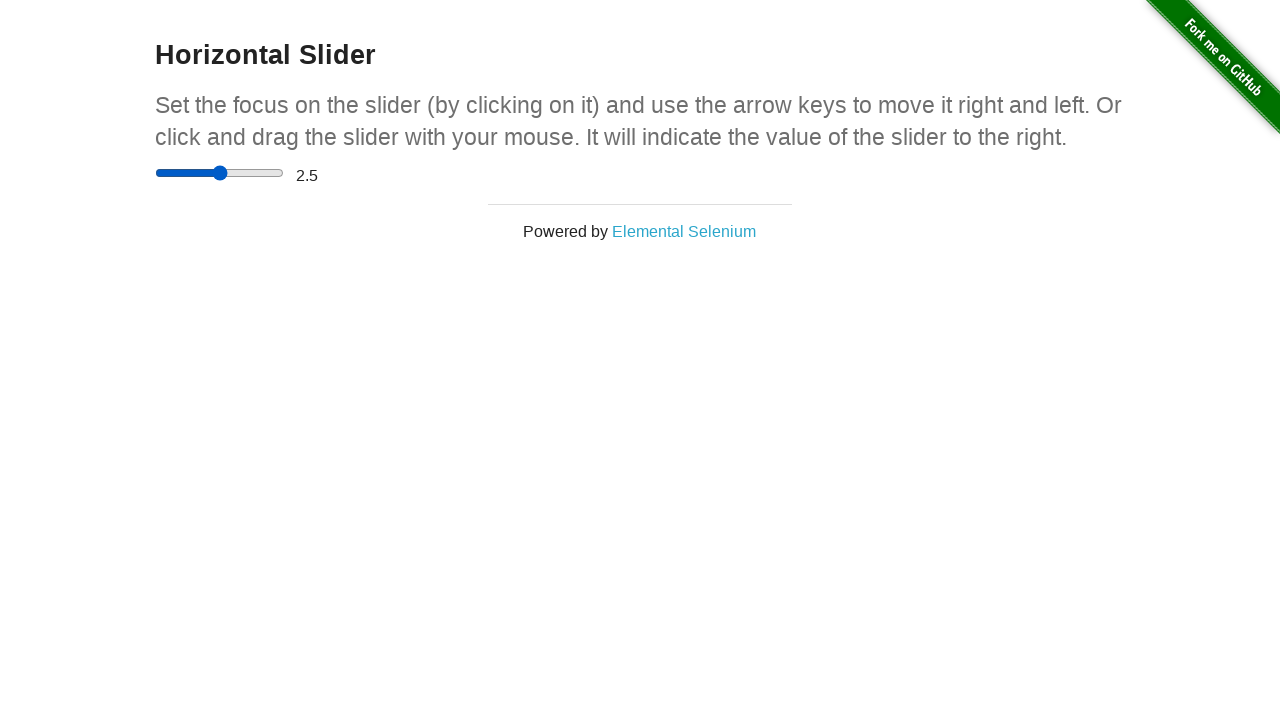

Pressed ArrowRight key to adjust slider value
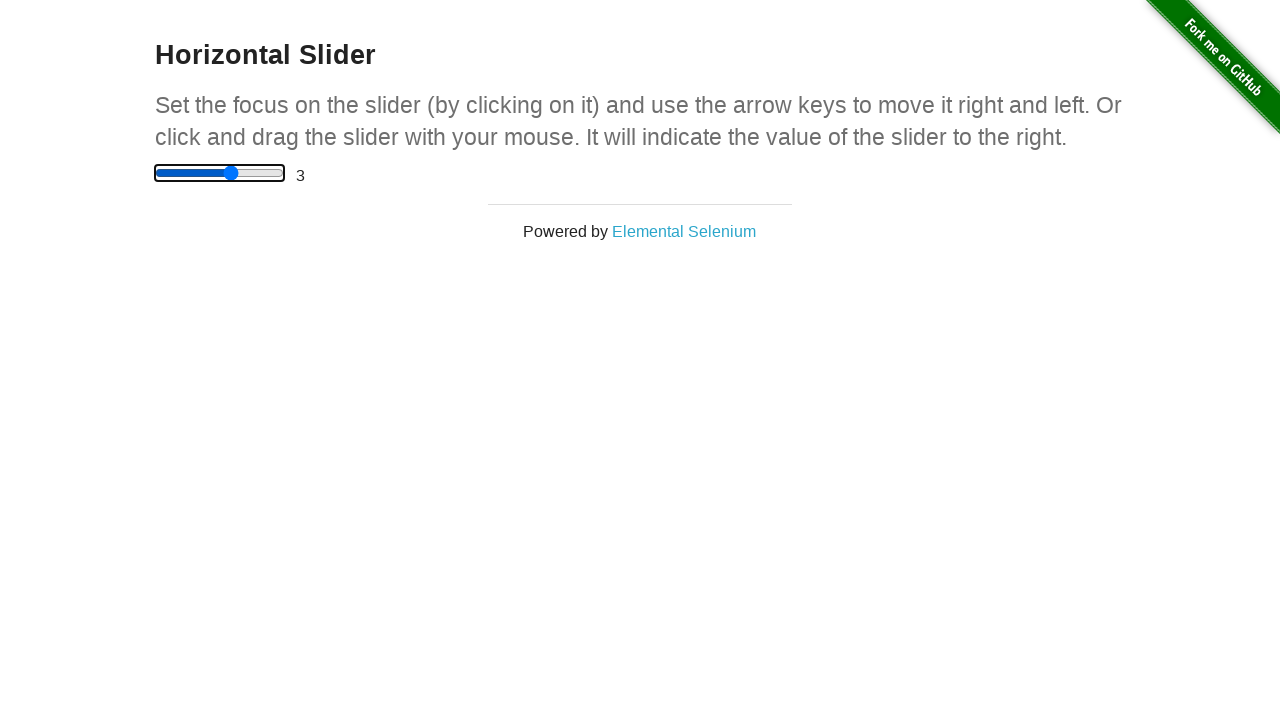

Reloaded the page
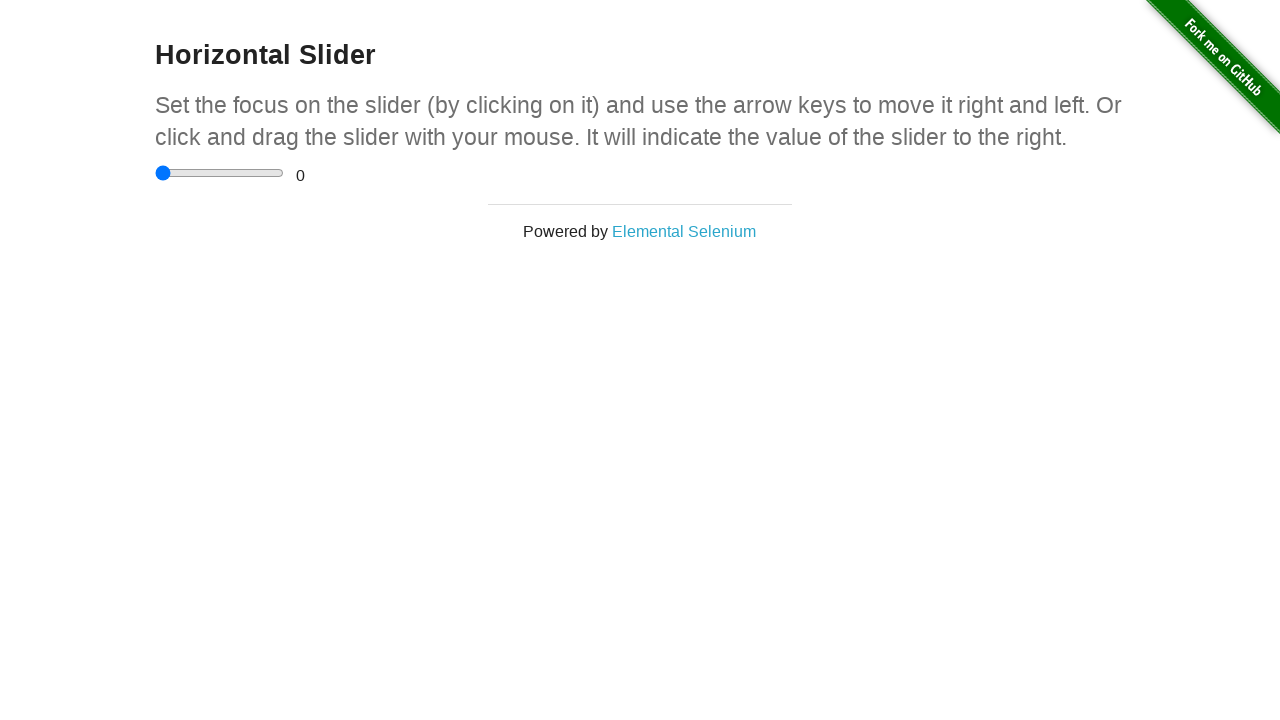

Page load state is networkidle
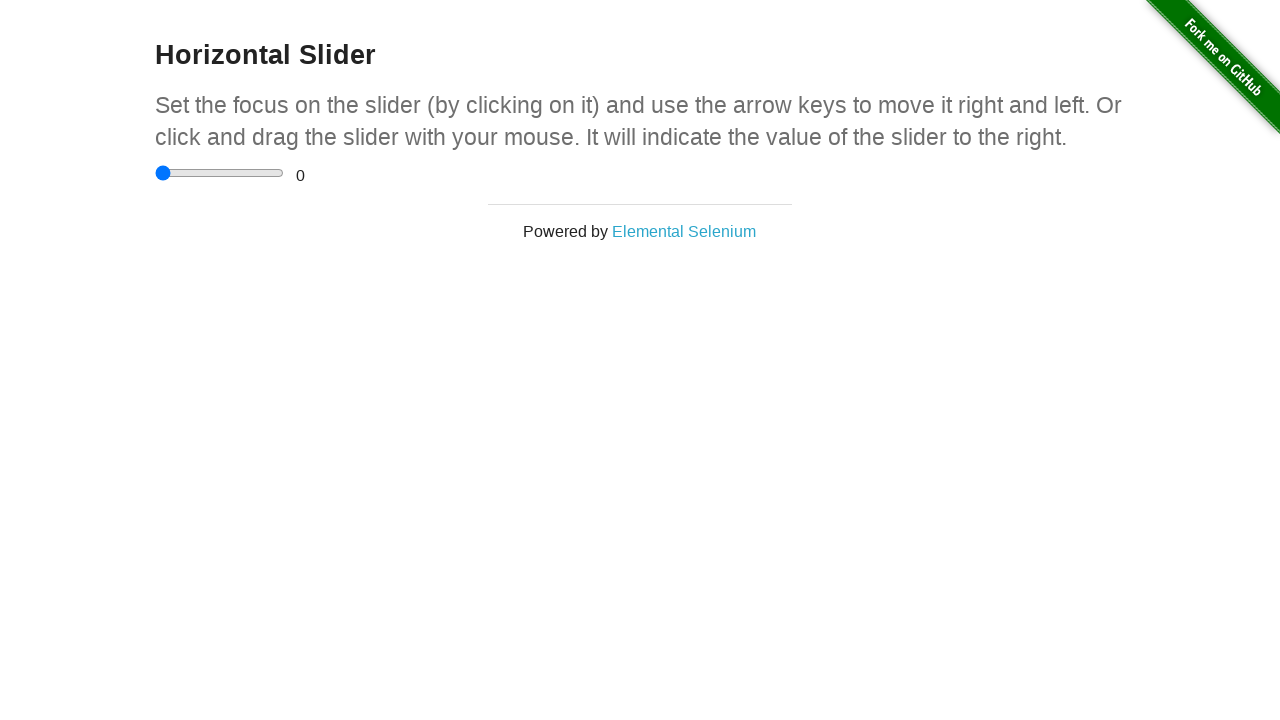

Located slider element again after reload
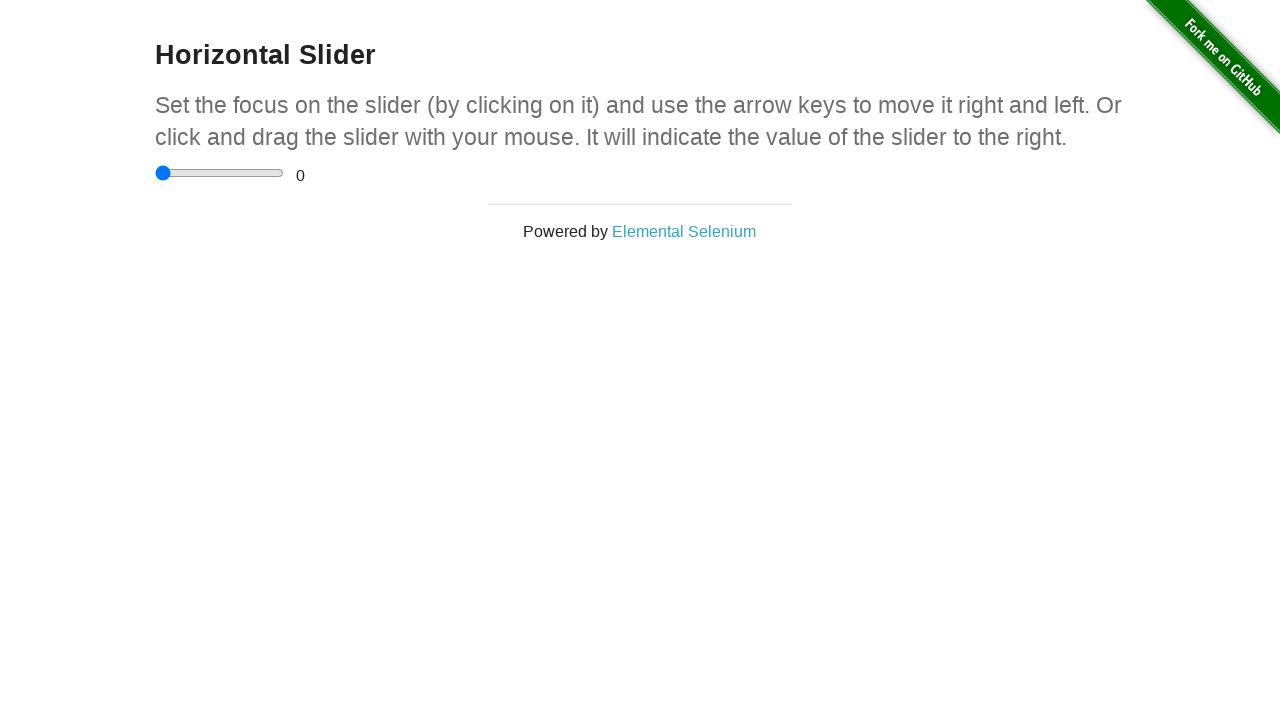

Pressed ArrowRight key directly on slider to adjust value on internal:role=slider
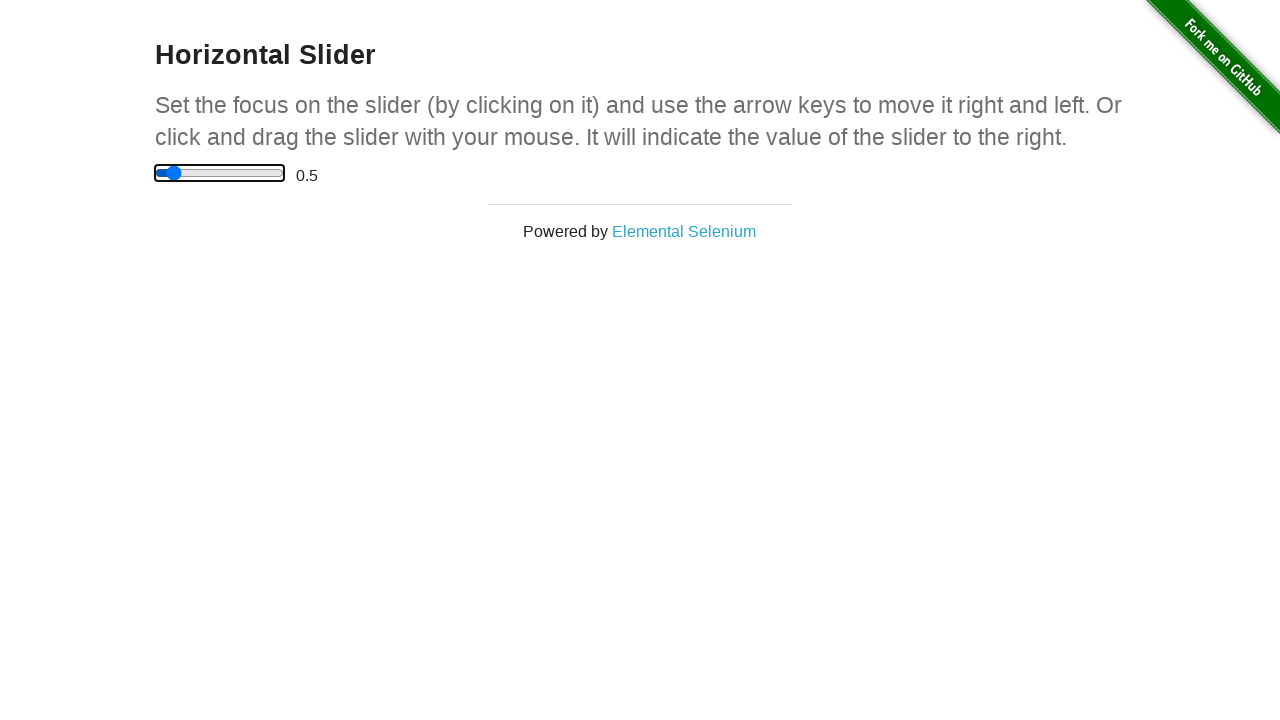

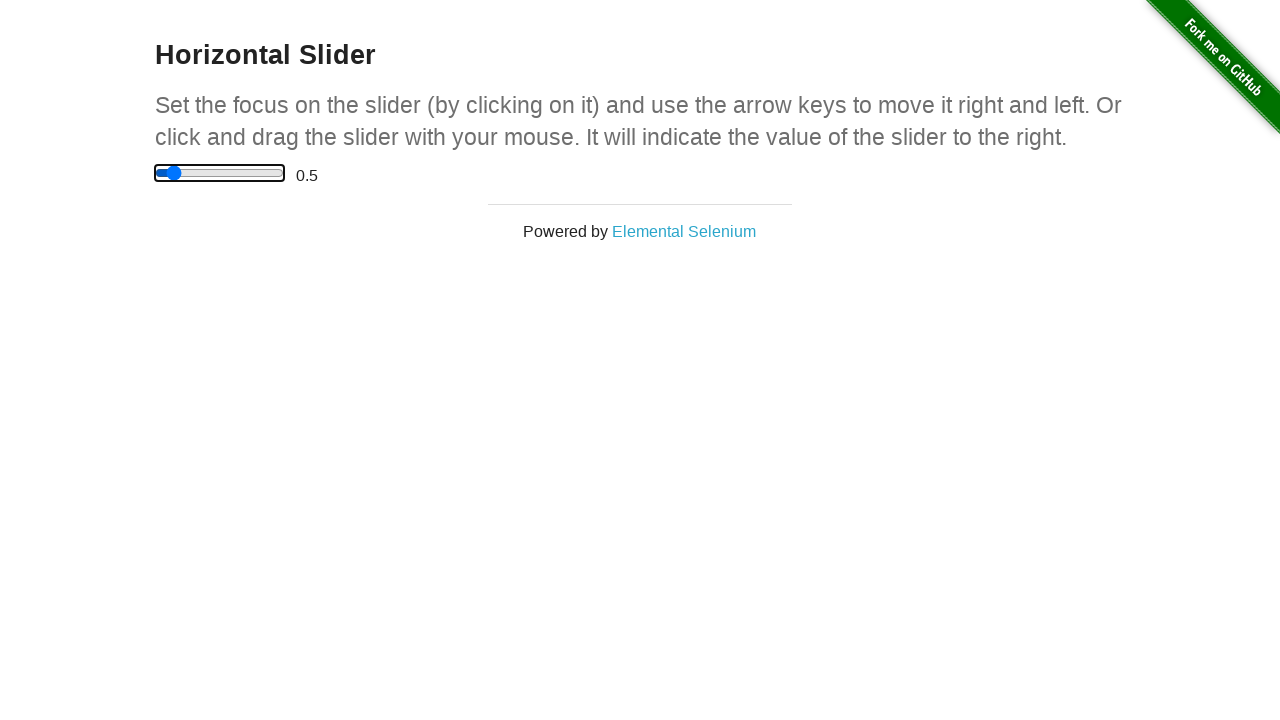